Tests marking all todo items as completed using the "Mark all as complete" checkbox.

Starting URL: https://demo.playwright.dev/todomvc

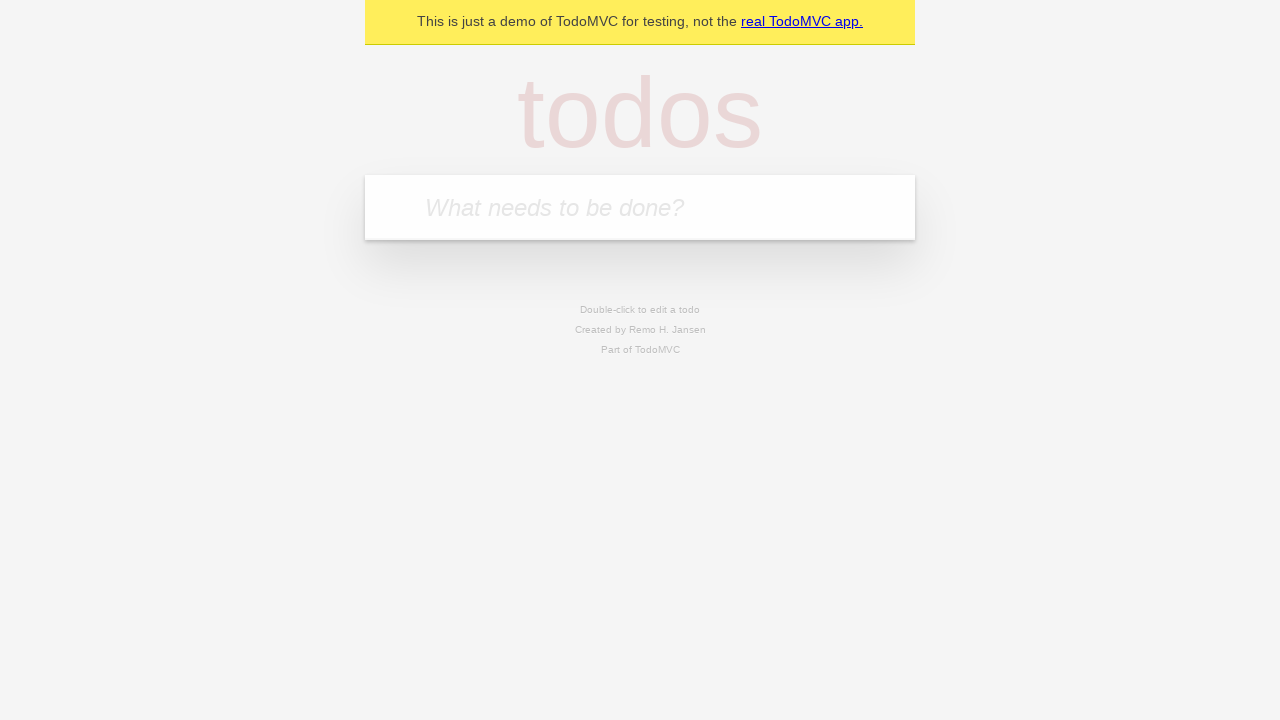

Filled todo input with 'buy some cheese' on internal:attr=[placeholder="What needs to be done?"i]
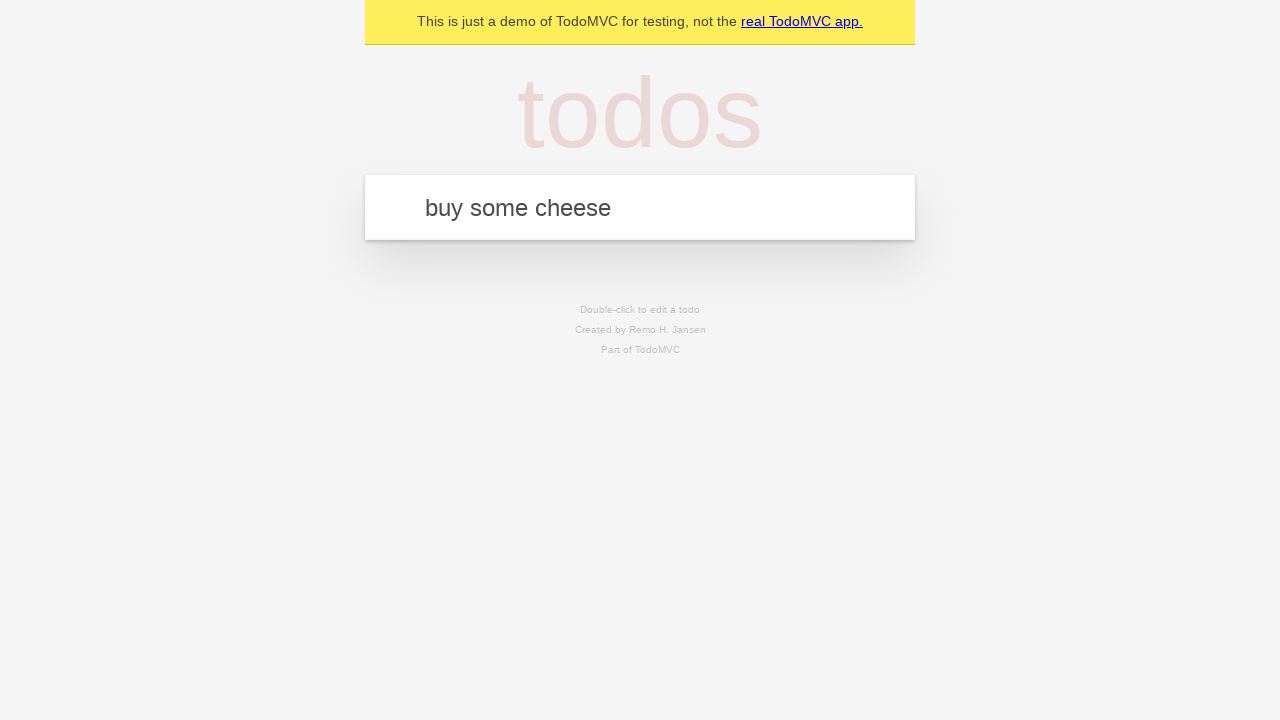

Pressed Enter to add first todo item on internal:attr=[placeholder="What needs to be done?"i]
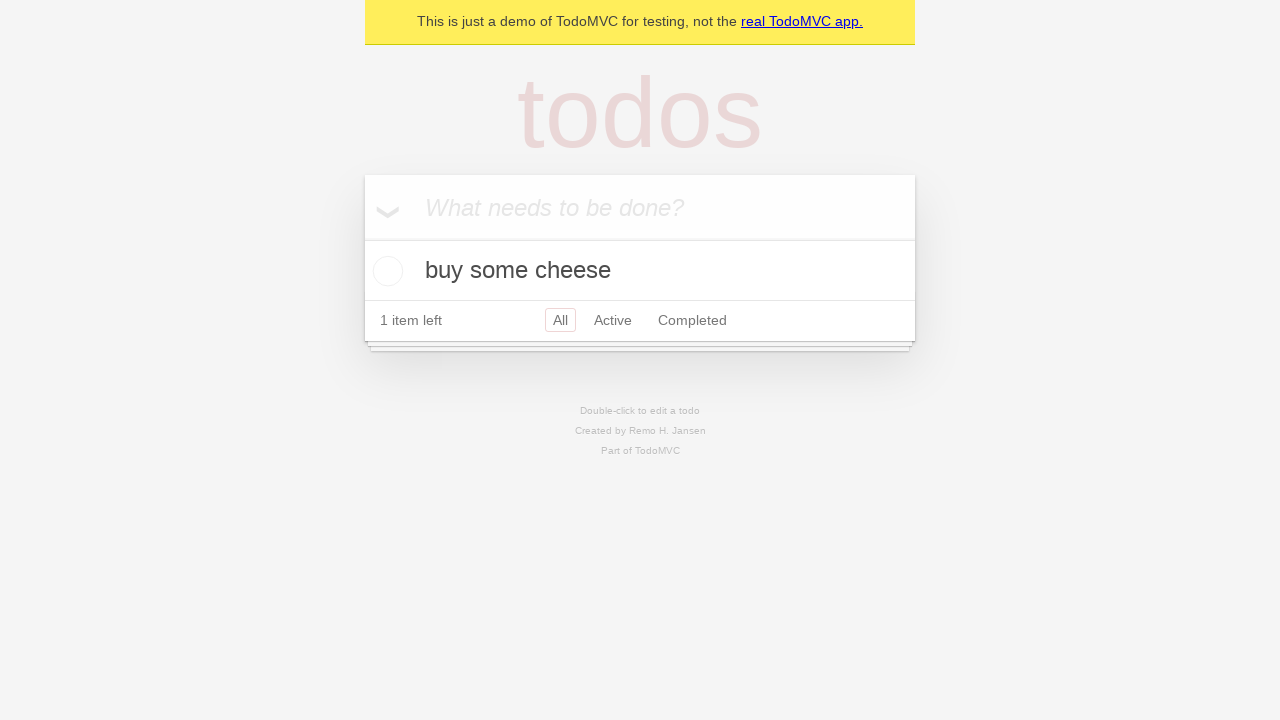

Filled todo input with 'feed the cat' on internal:attr=[placeholder="What needs to be done?"i]
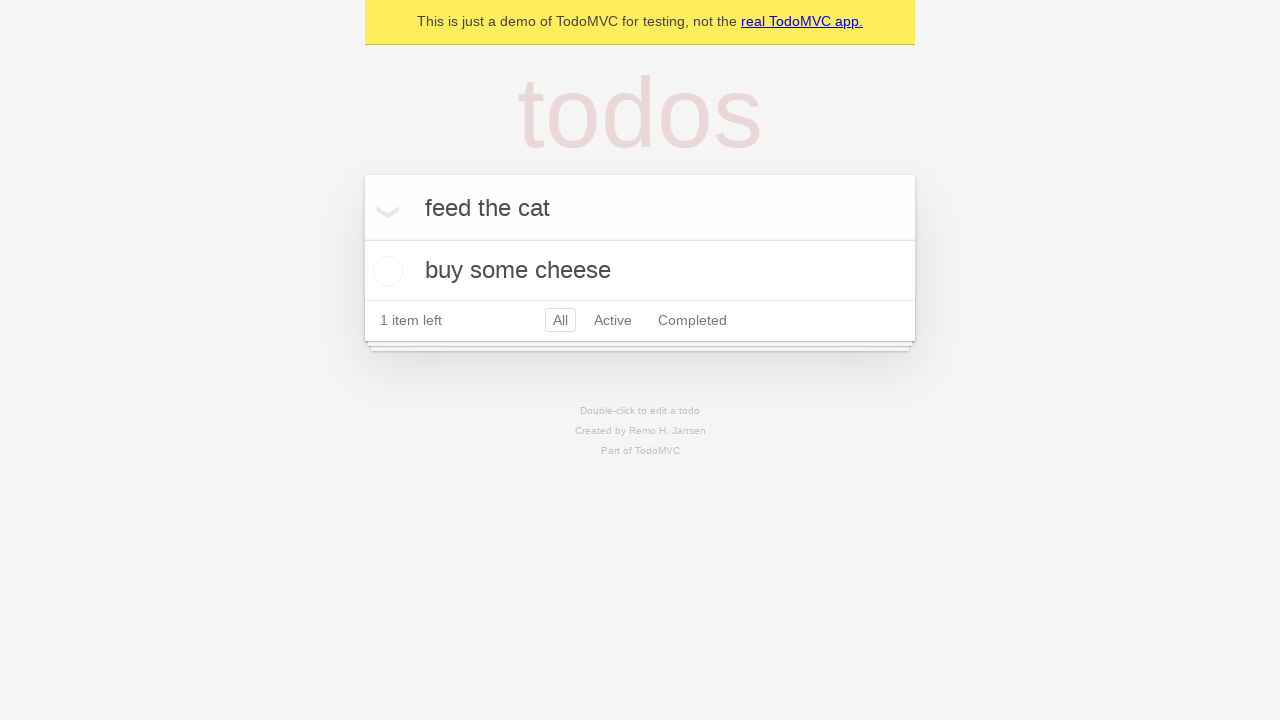

Pressed Enter to add second todo item on internal:attr=[placeholder="What needs to be done?"i]
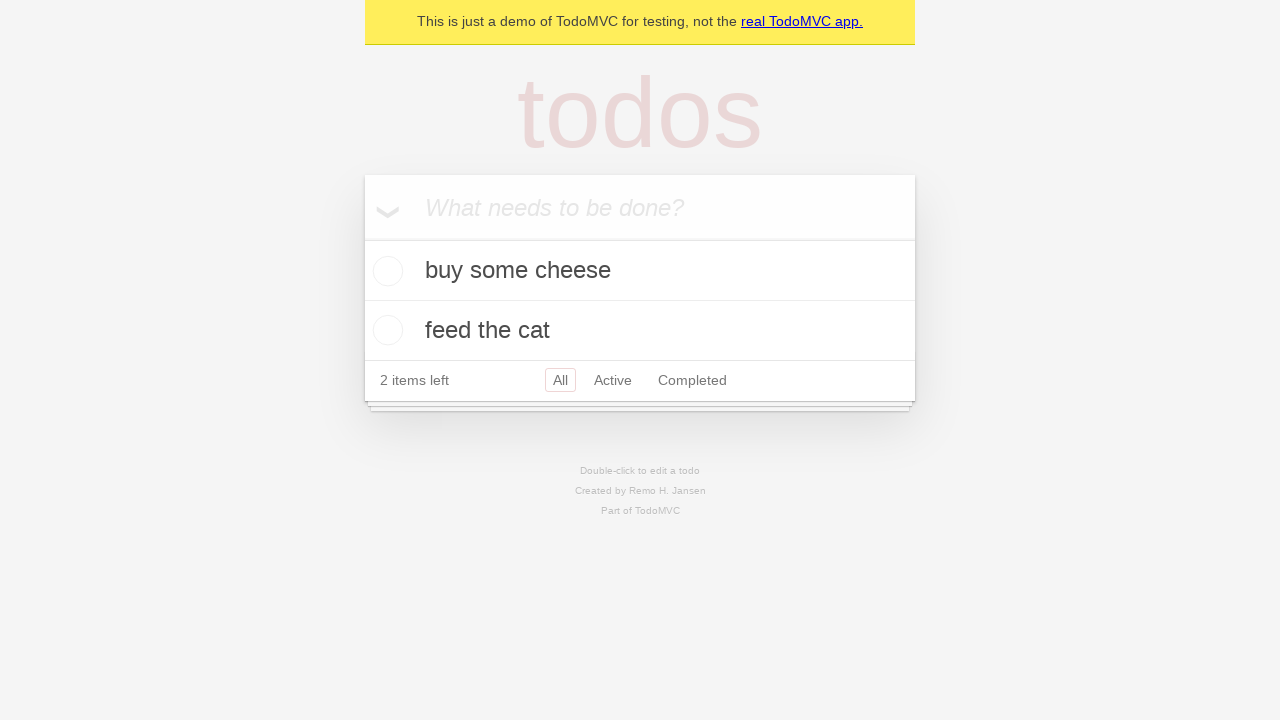

Filled todo input with 'book a doctors appointment' on internal:attr=[placeholder="What needs to be done?"i]
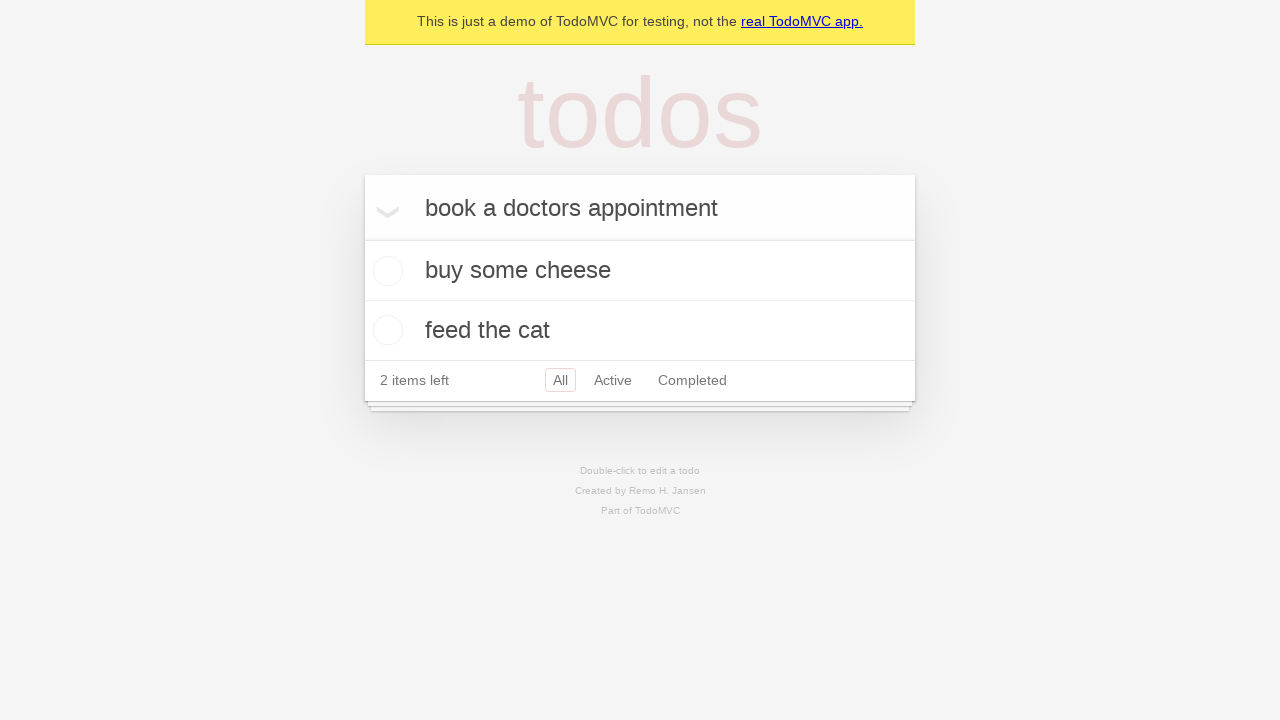

Pressed Enter to add third todo item on internal:attr=[placeholder="What needs to be done?"i]
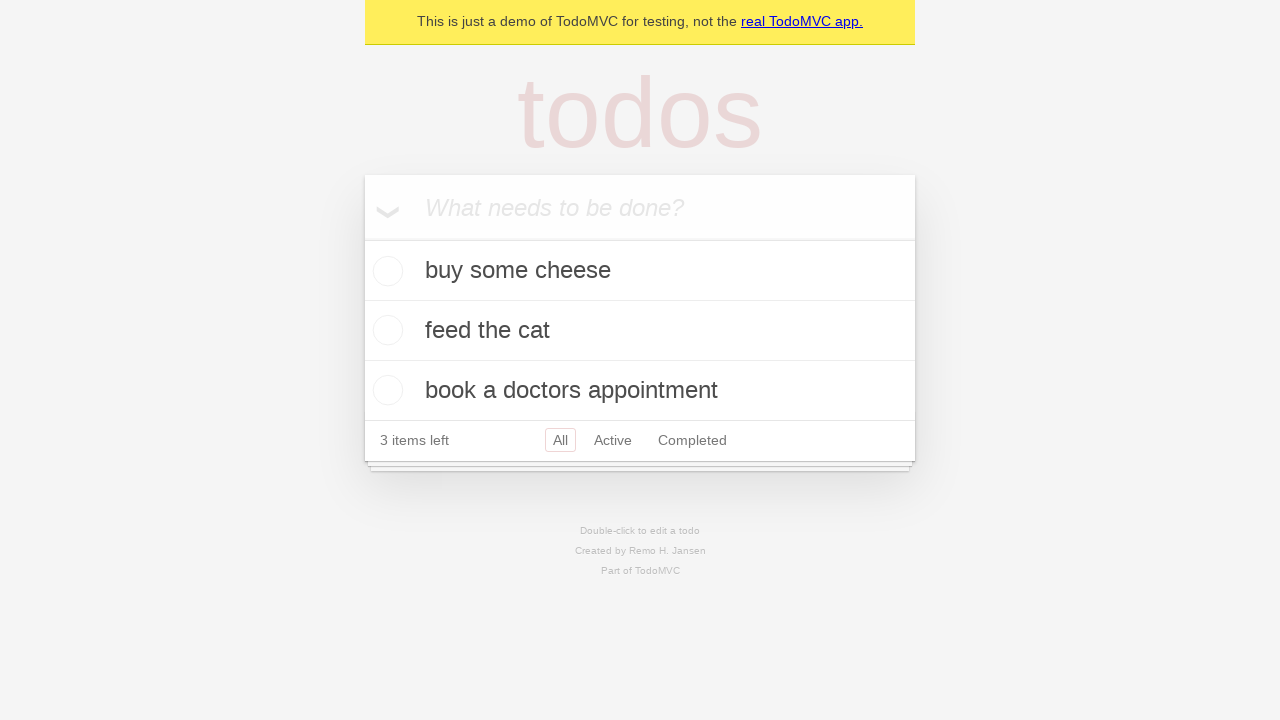

Clicked 'Mark all as complete' checkbox at (362, 238) on internal:label="Mark all as complete"i
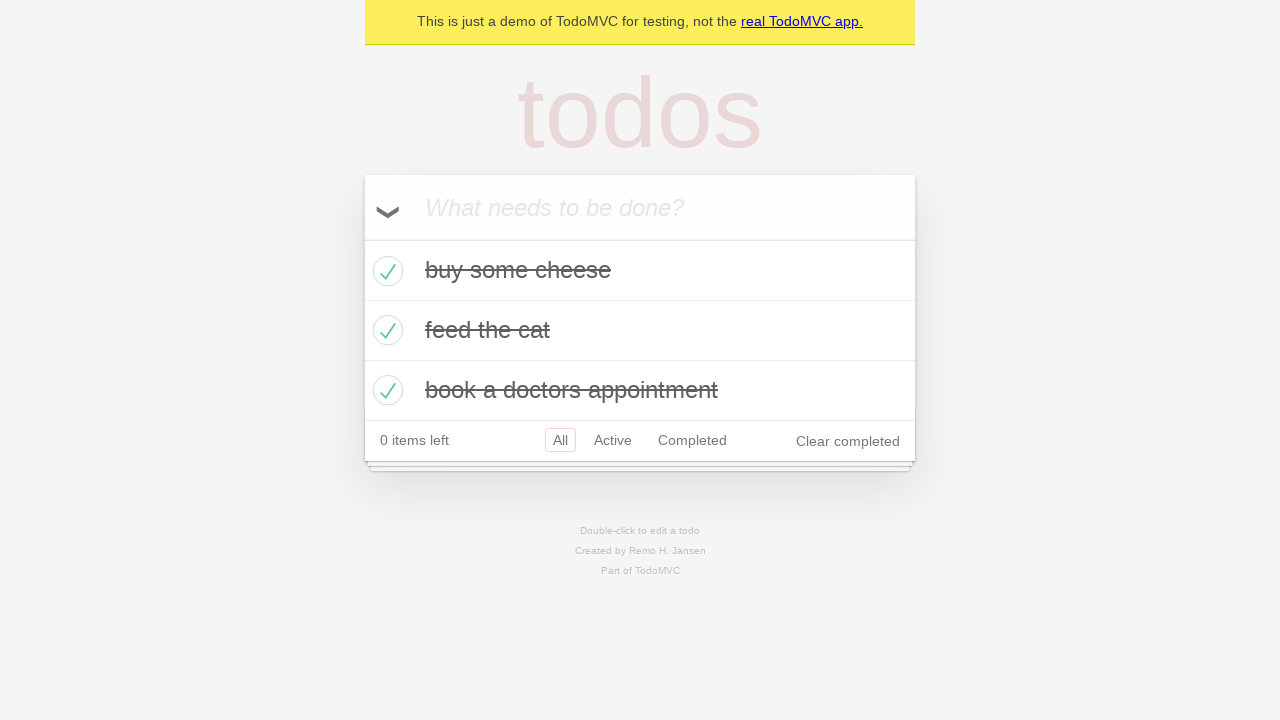

Waited for todo items to show completed state
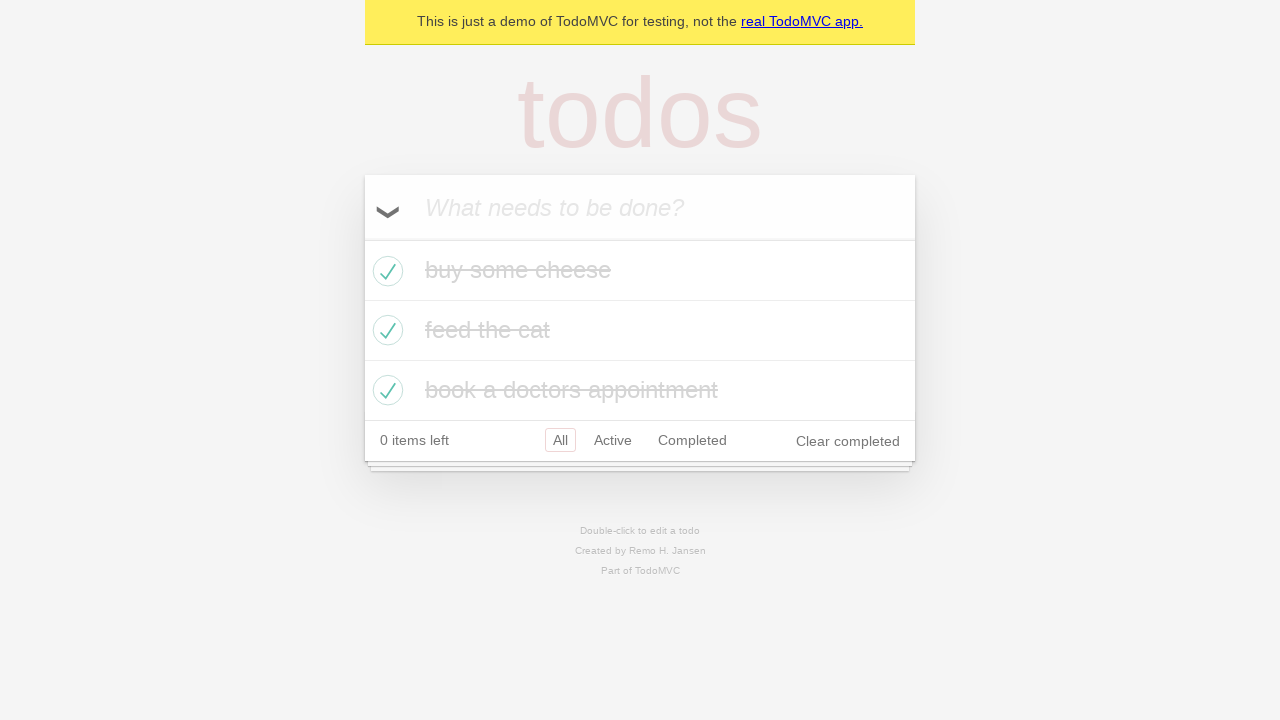

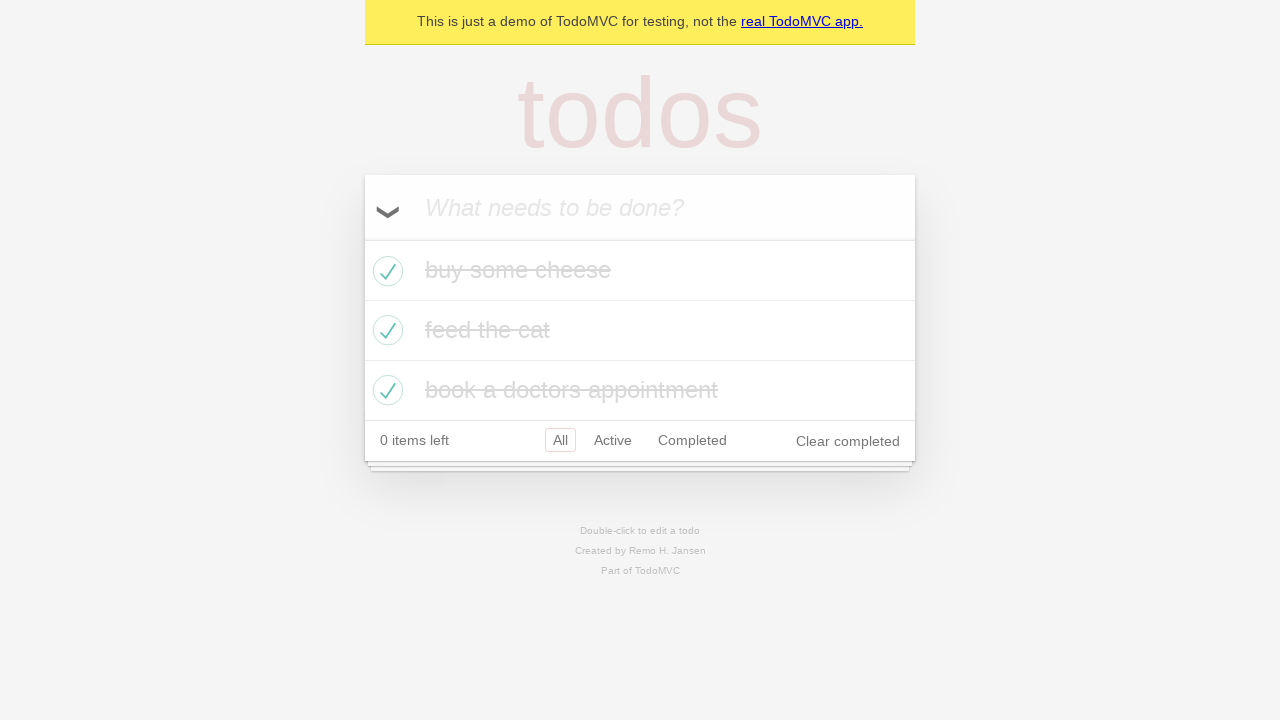